Tests that the counter displays the correct number of todo items as they are added

Starting URL: https://demo.playwright.dev/todomvc

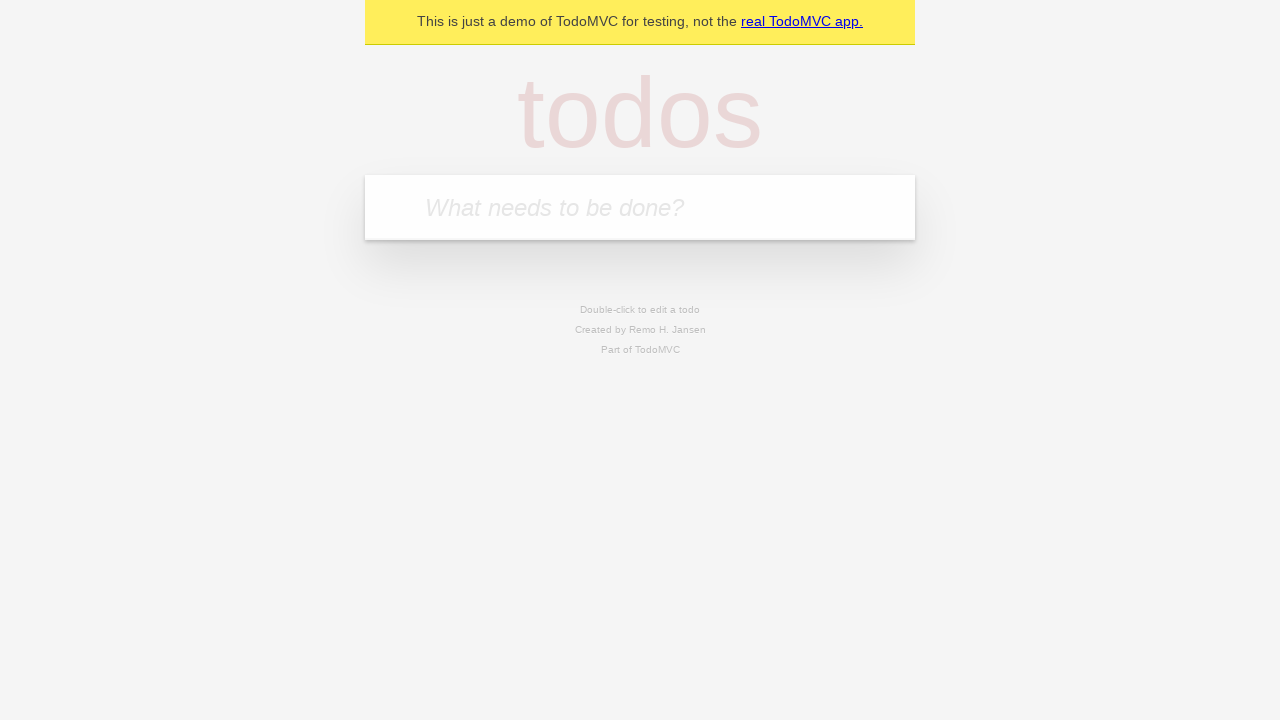

Filled todo input with 'buy some cheese' on internal:attr=[placeholder="What needs to be done?"i]
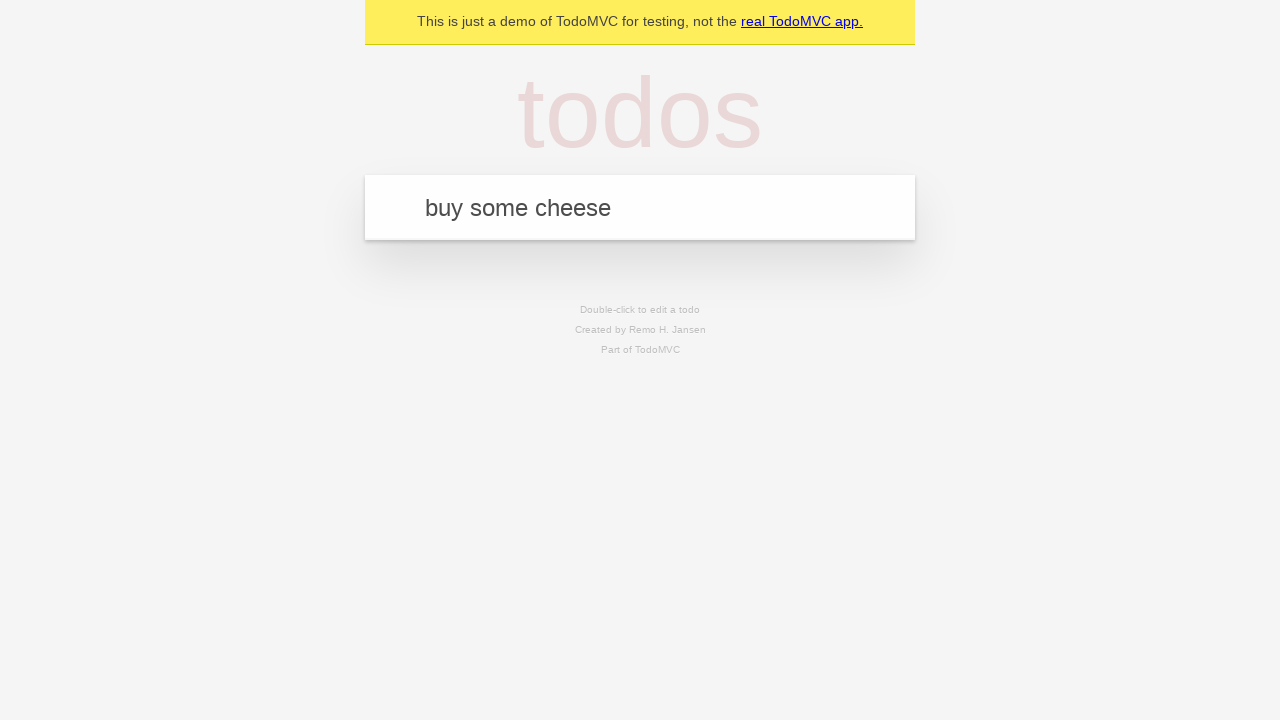

Pressed Enter to add first todo item on internal:attr=[placeholder="What needs to be done?"i]
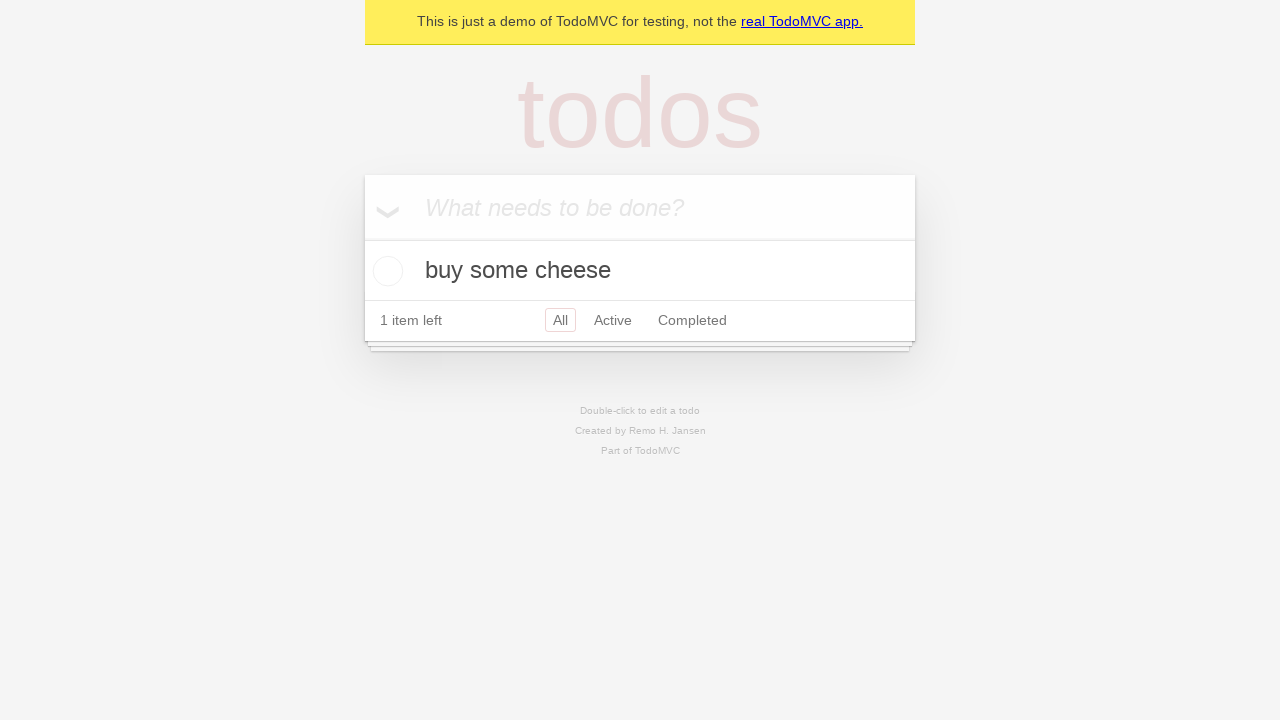

Todo counter element loaded
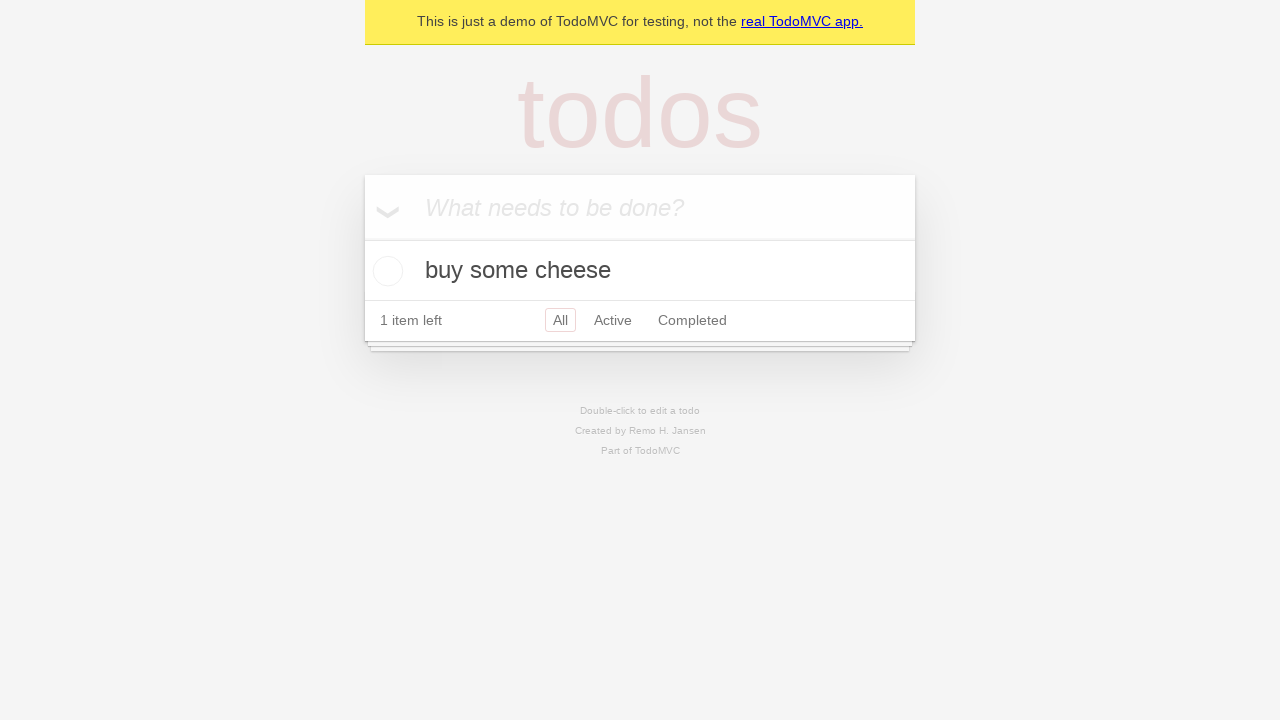

Filled todo input with 'feed the cat' on internal:attr=[placeholder="What needs to be done?"i]
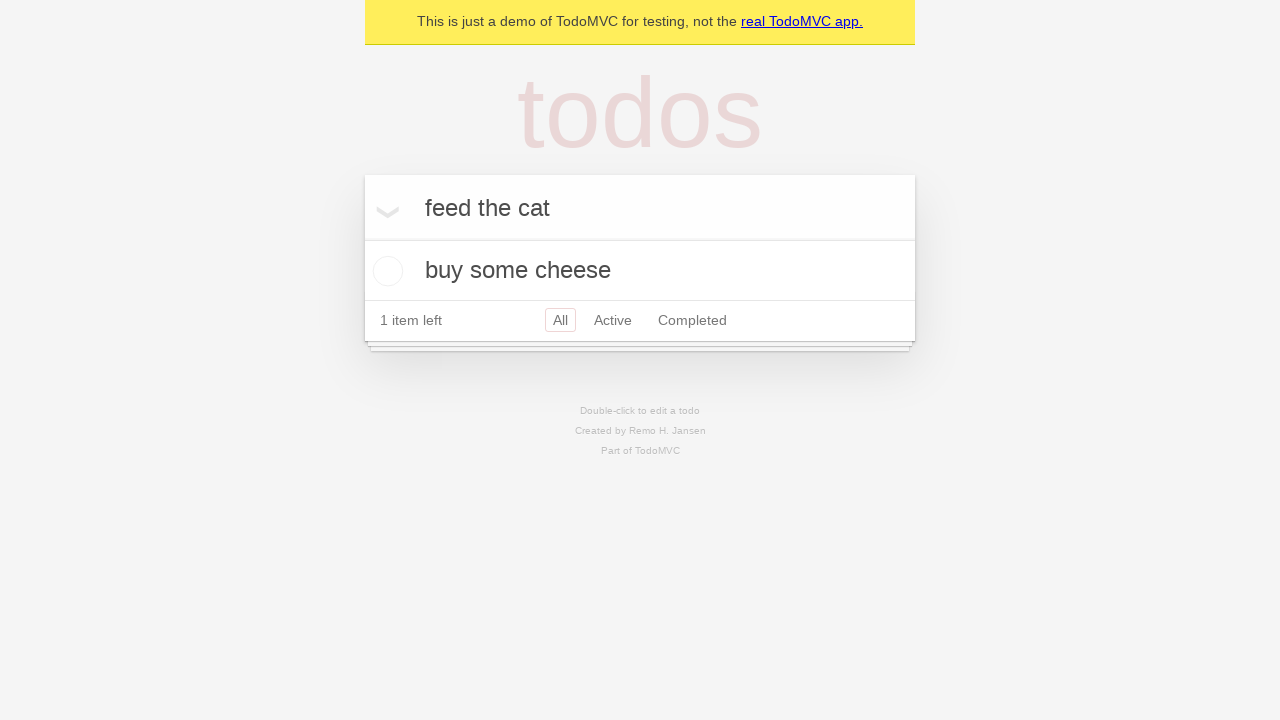

Pressed Enter to add second todo item on internal:attr=[placeholder="What needs to be done?"i]
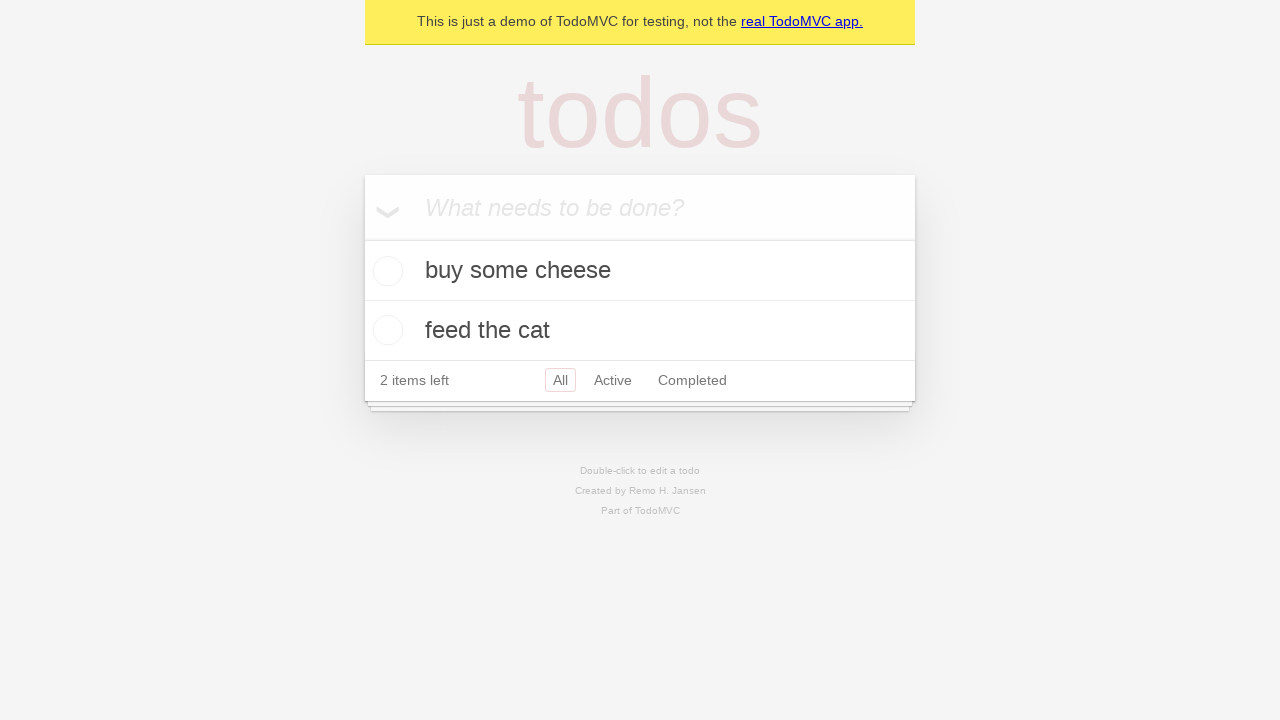

Verified that counter now displays 2 todo items
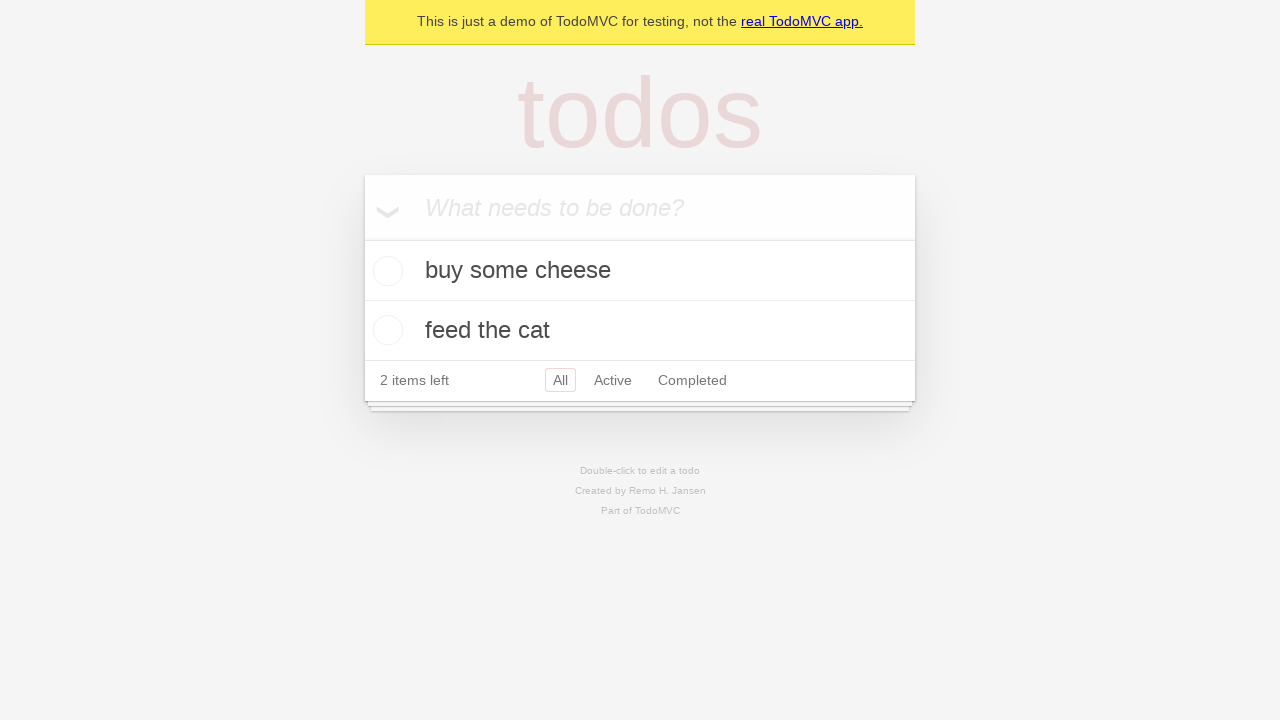

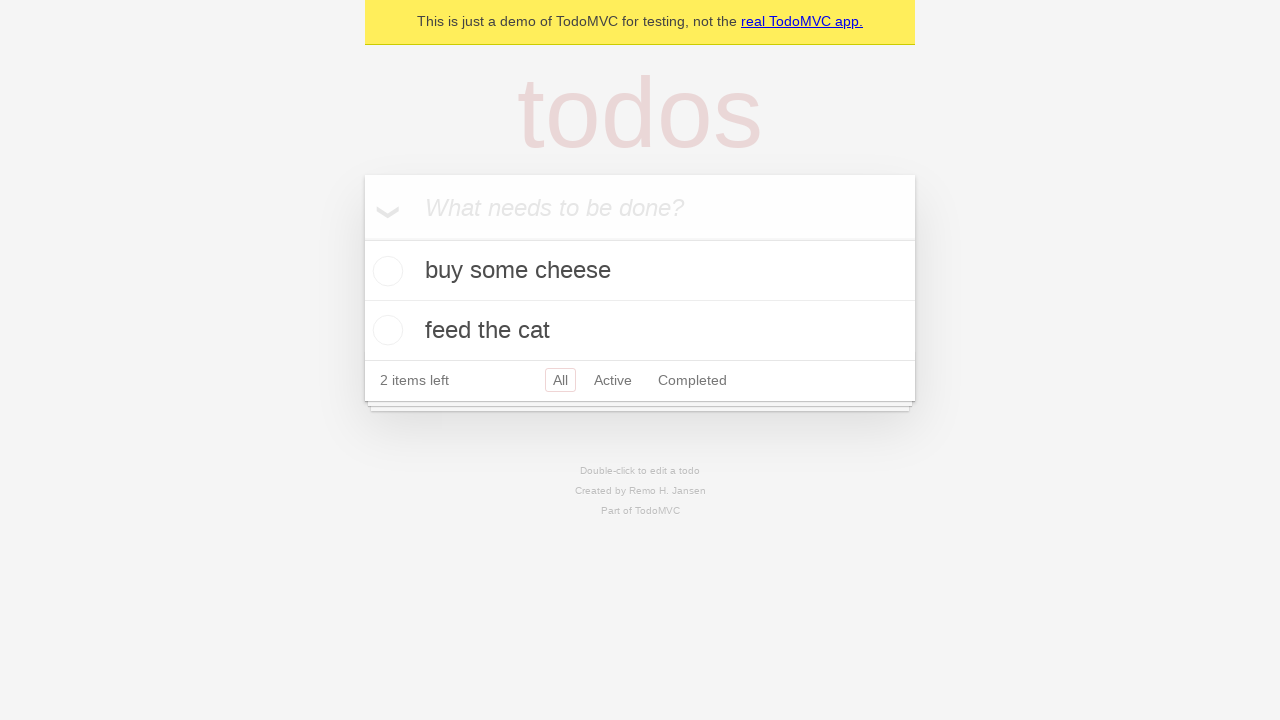